Navigates to ParaBank homepage and clicks the Register link to access the registration page

Starting URL: https://parabank.parasoft.com/parabank/index.htm

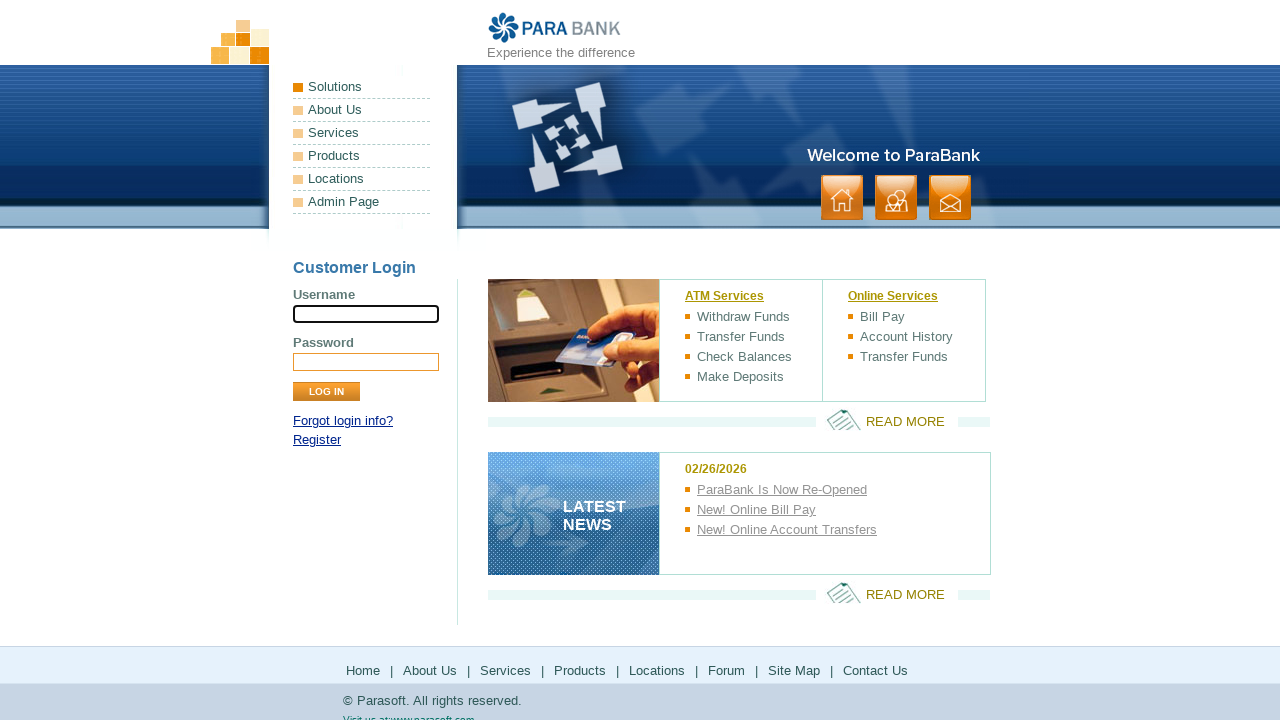

Navigated to ParaBank homepage
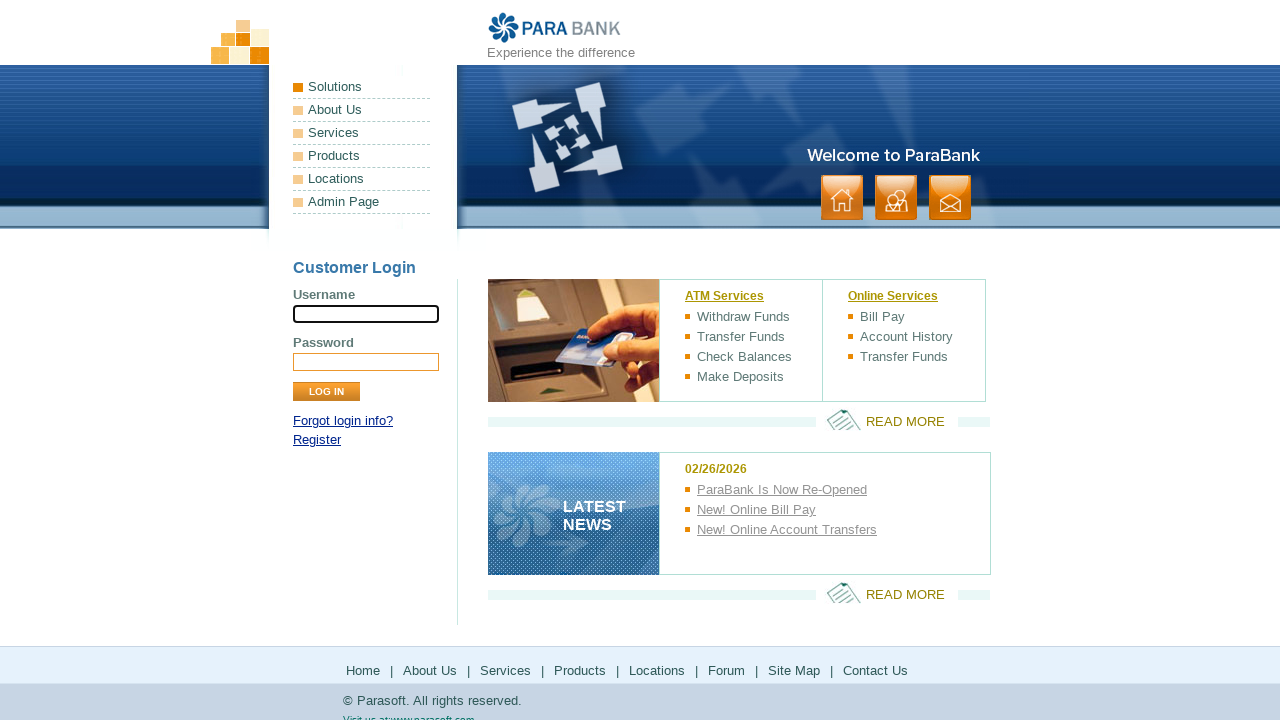

Clicked the Register link at (317, 440) on a:text('Register')
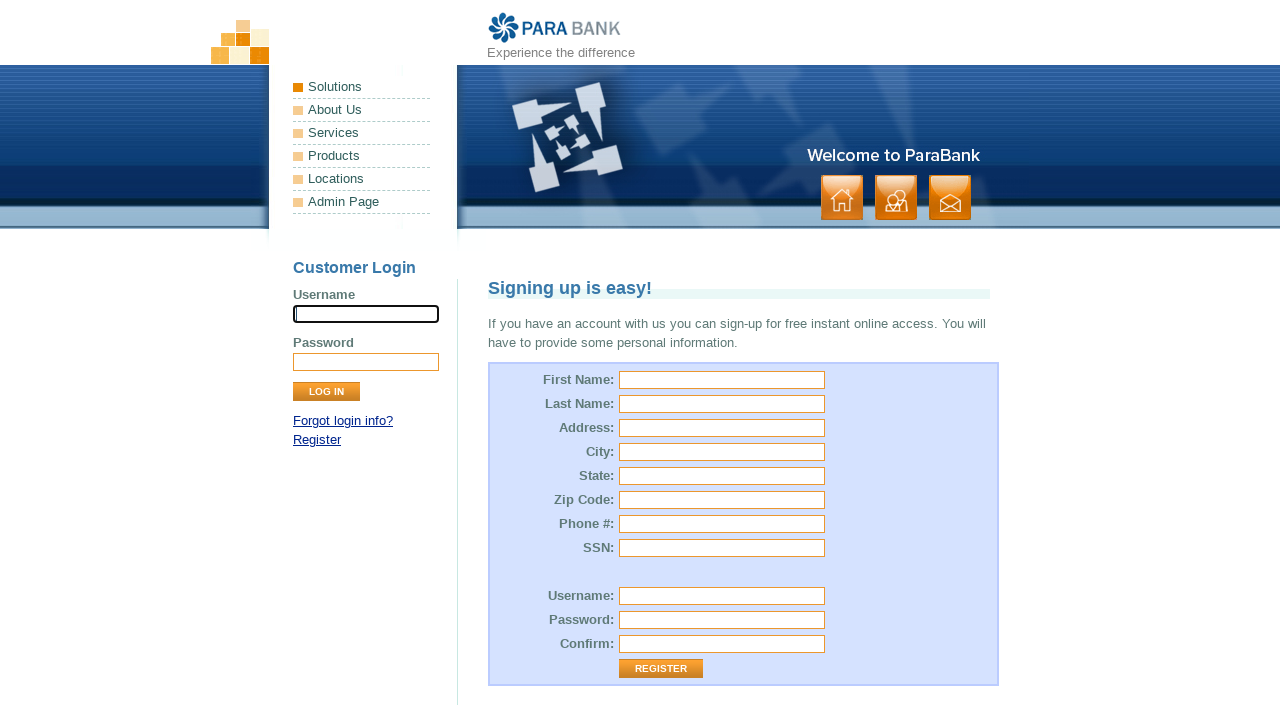

Registration page loaded successfully
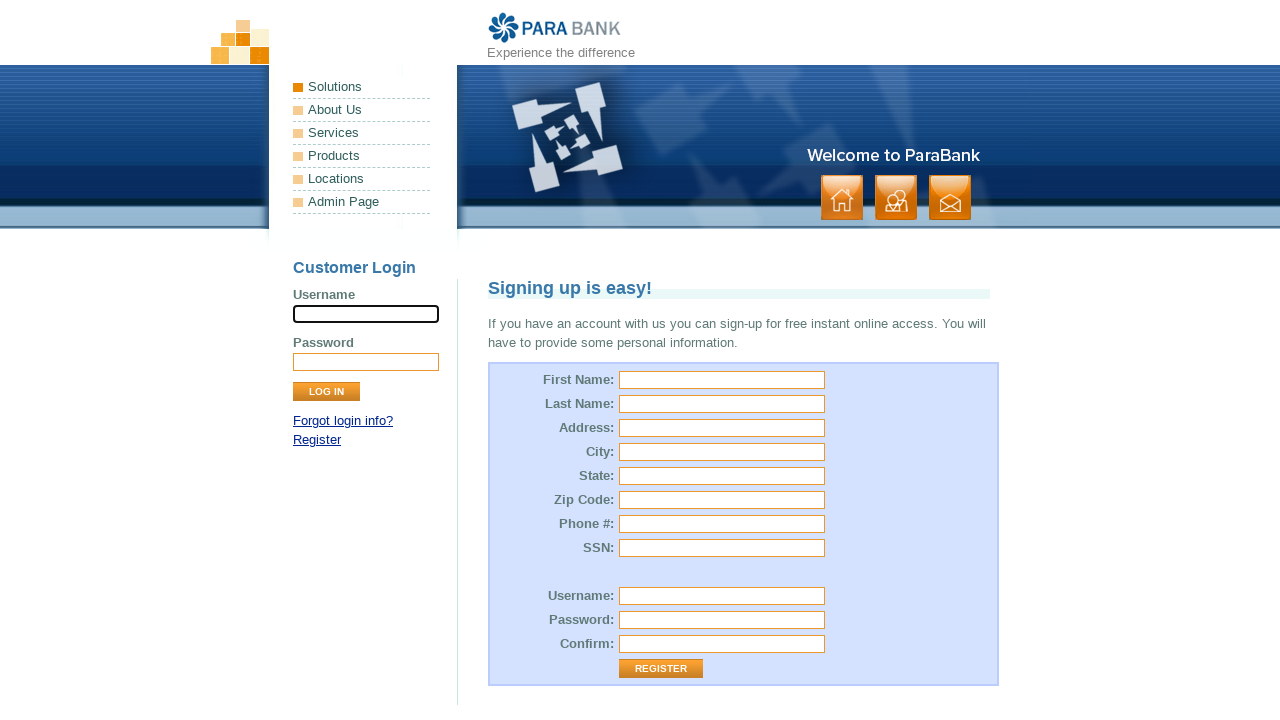

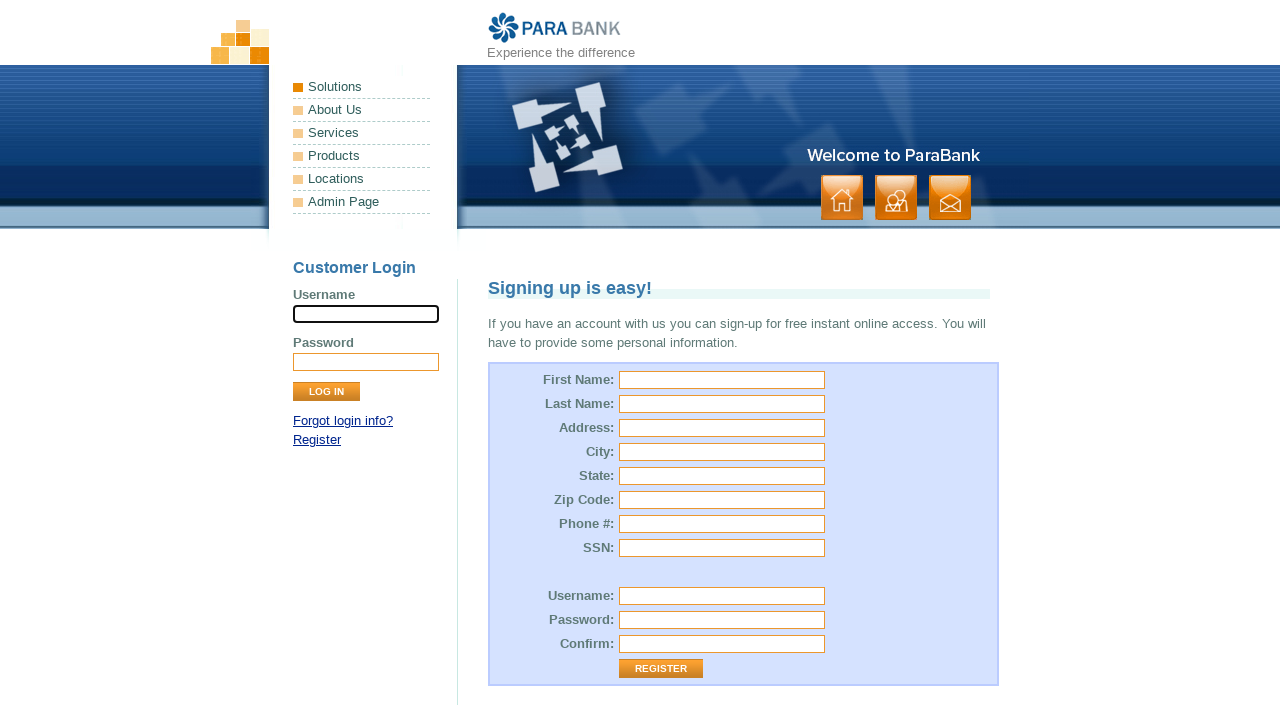